Tests right-click context menu functionality, handles alerts, and navigates between multiple windows to verify page content

Starting URL: https://the-internet.herokuapp.com/context_menu

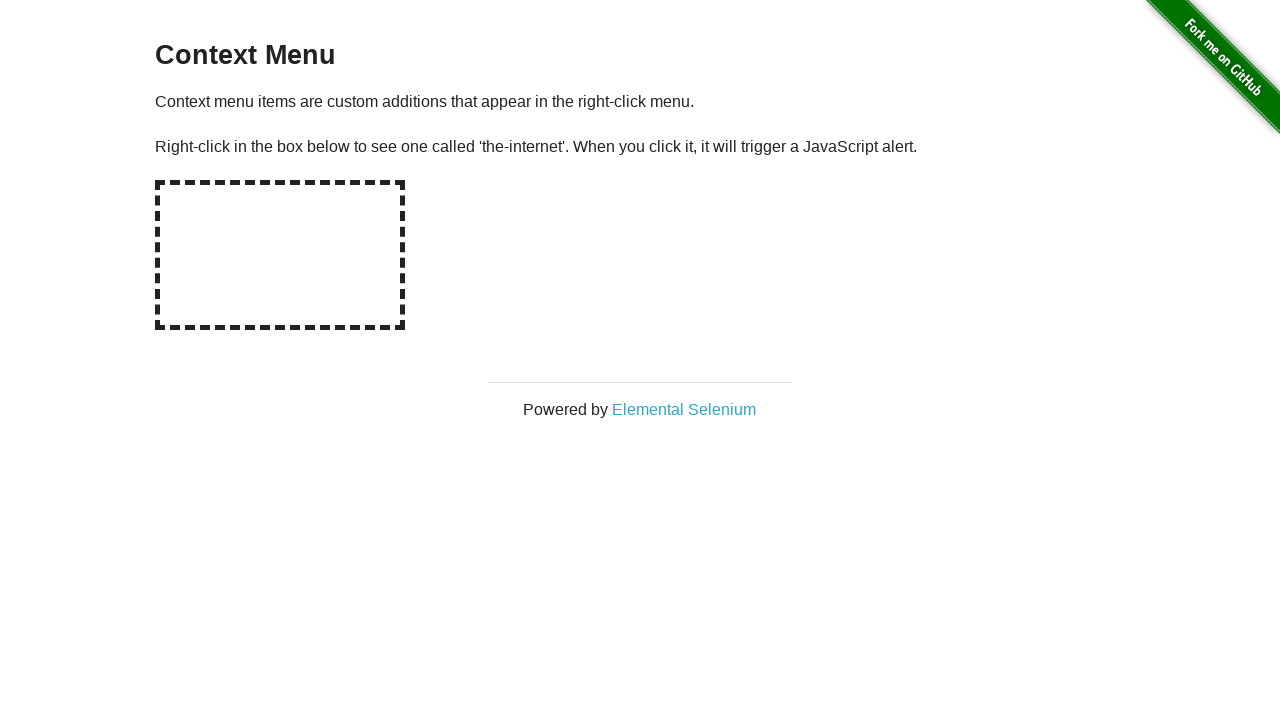

Located the hot-spot area for right-click
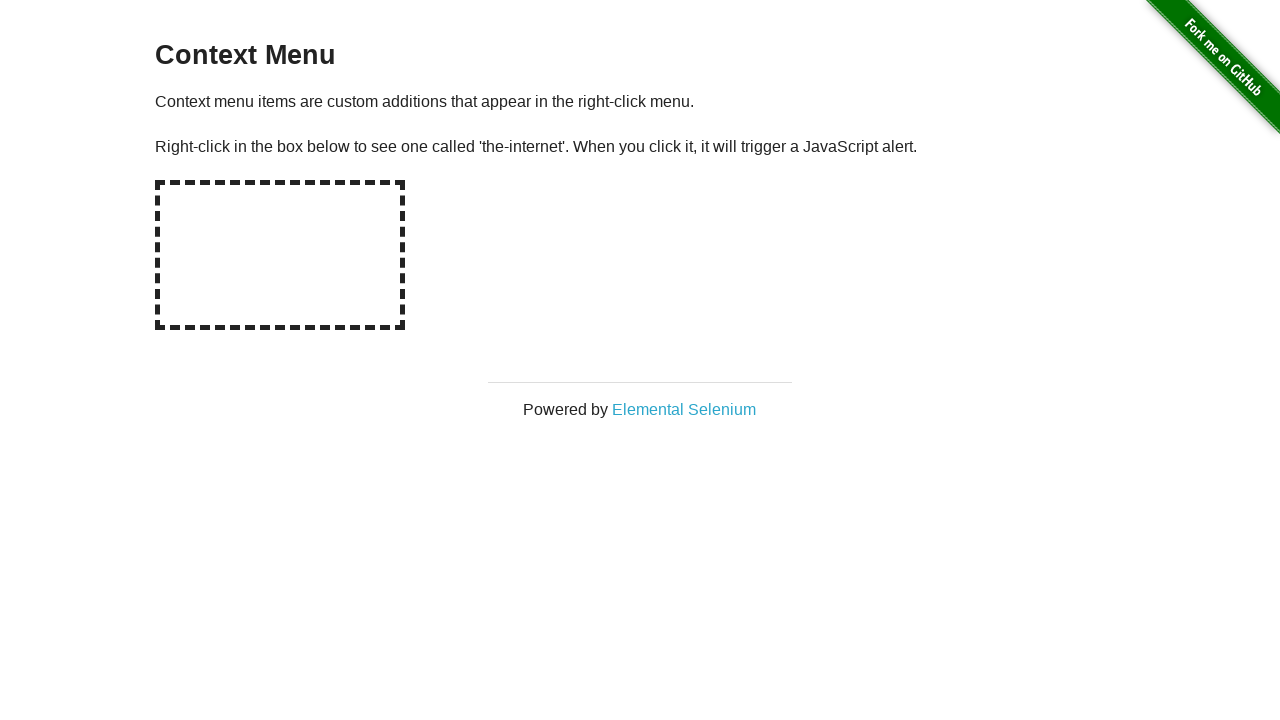

Right-clicked on the hot-spot area at (280, 255) on #hot-spot
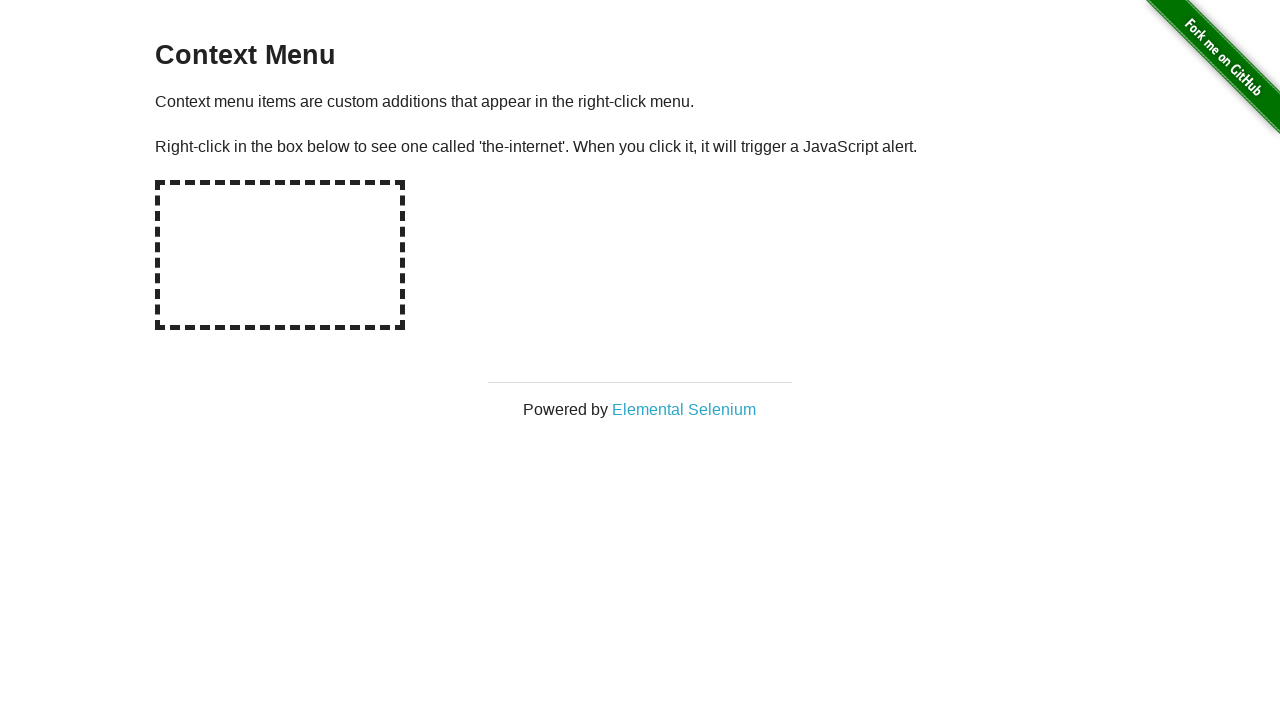

Set up handler to accept alert dialogs
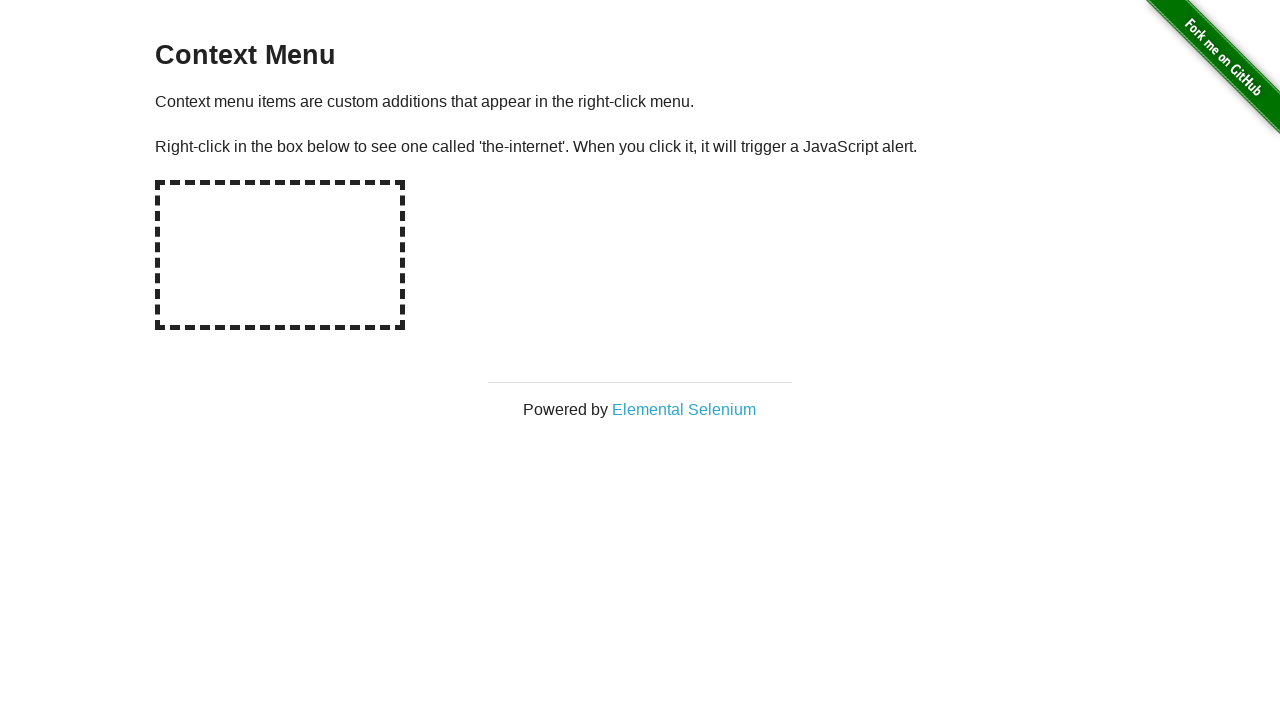

Clicked on Elemental Selenium link to open new window at (684, 409) on text=Elemental Selenium
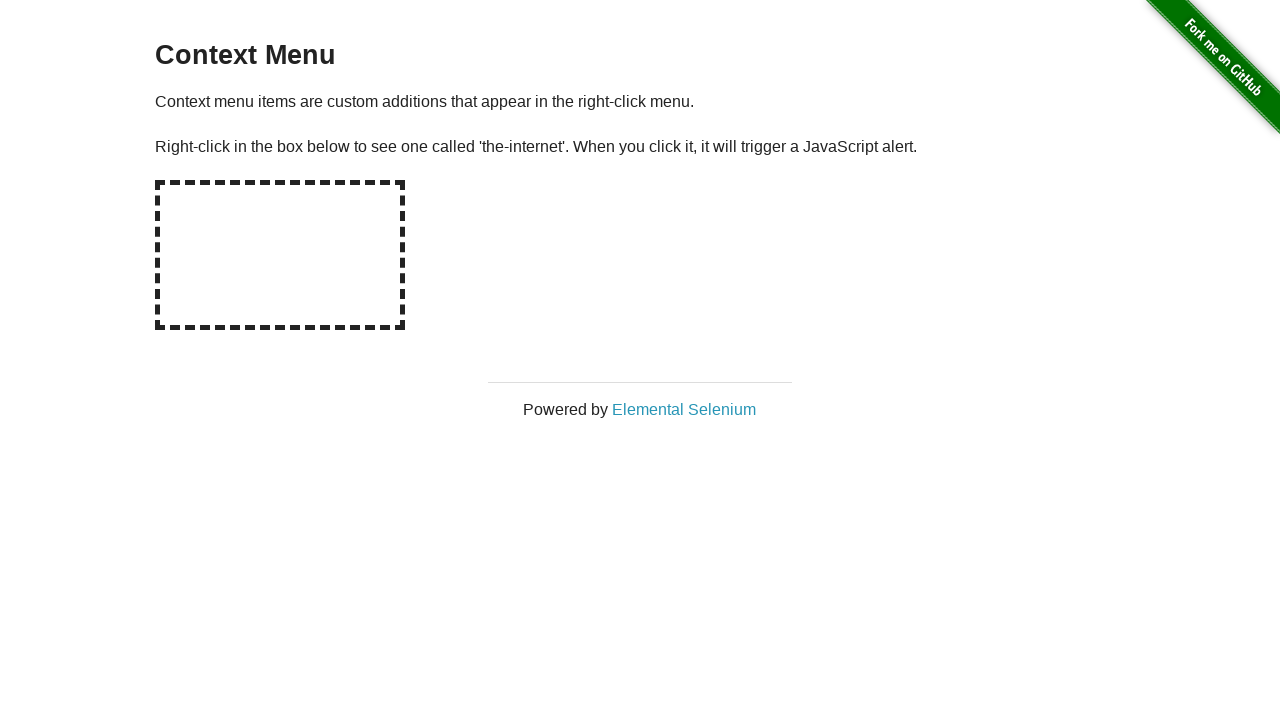

Switched to the new page opened from link
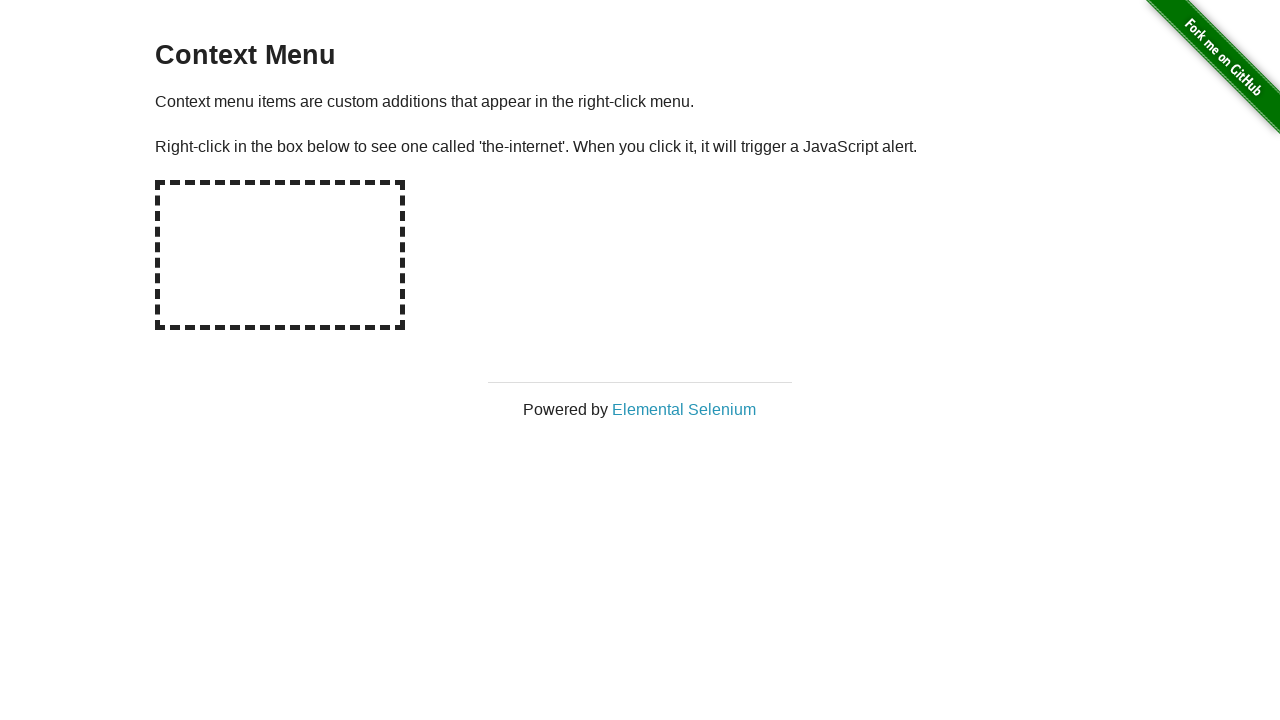

Waited for h1 element to be visible on new page
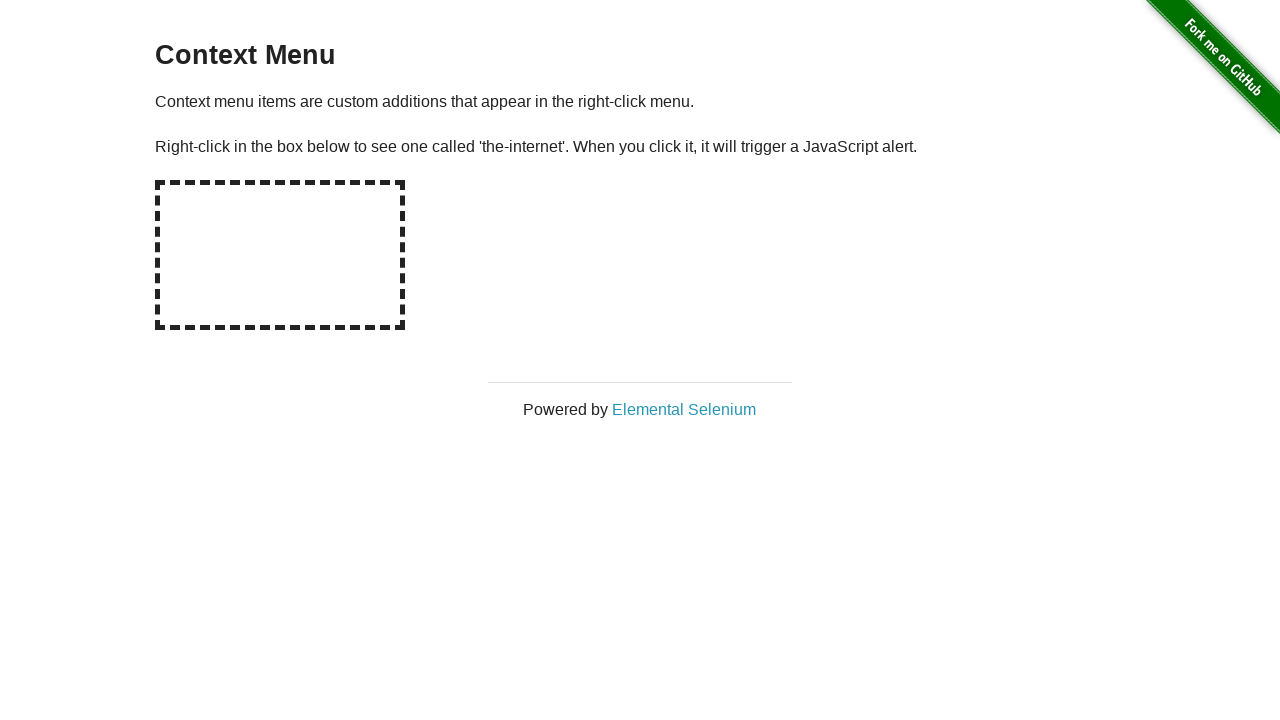

Verified h1 text contains 'Elemental Selenium'
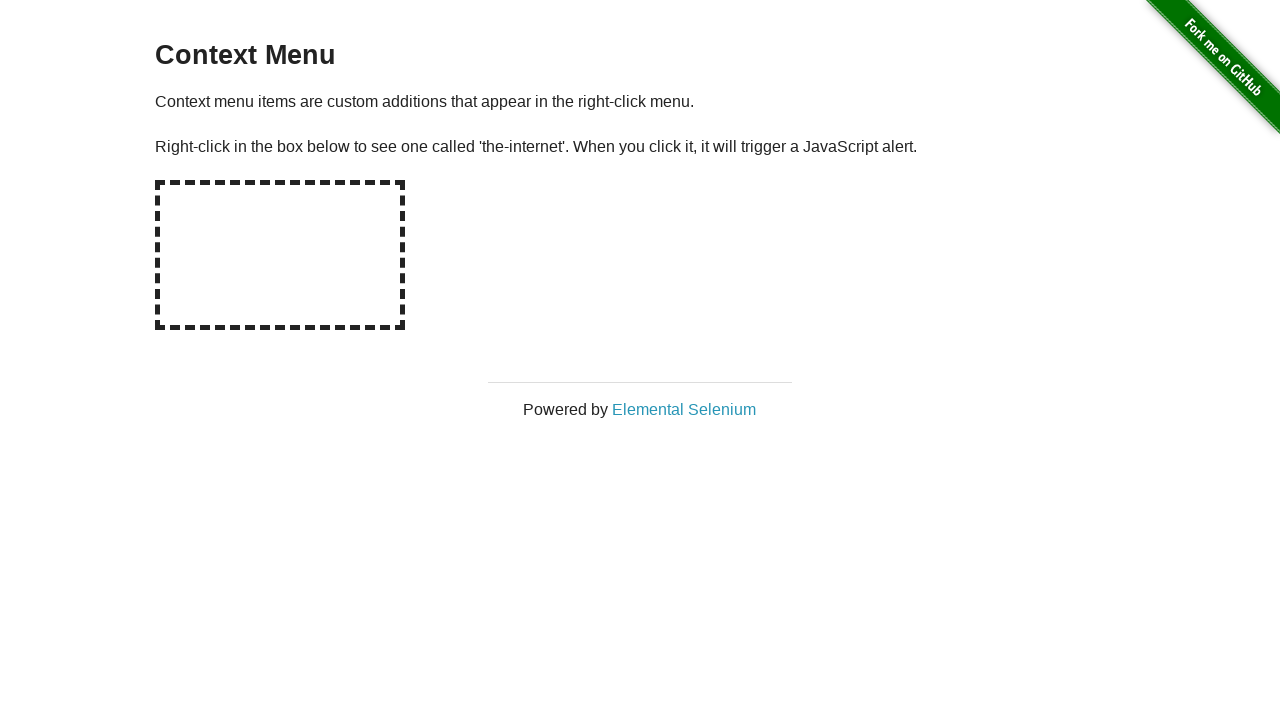

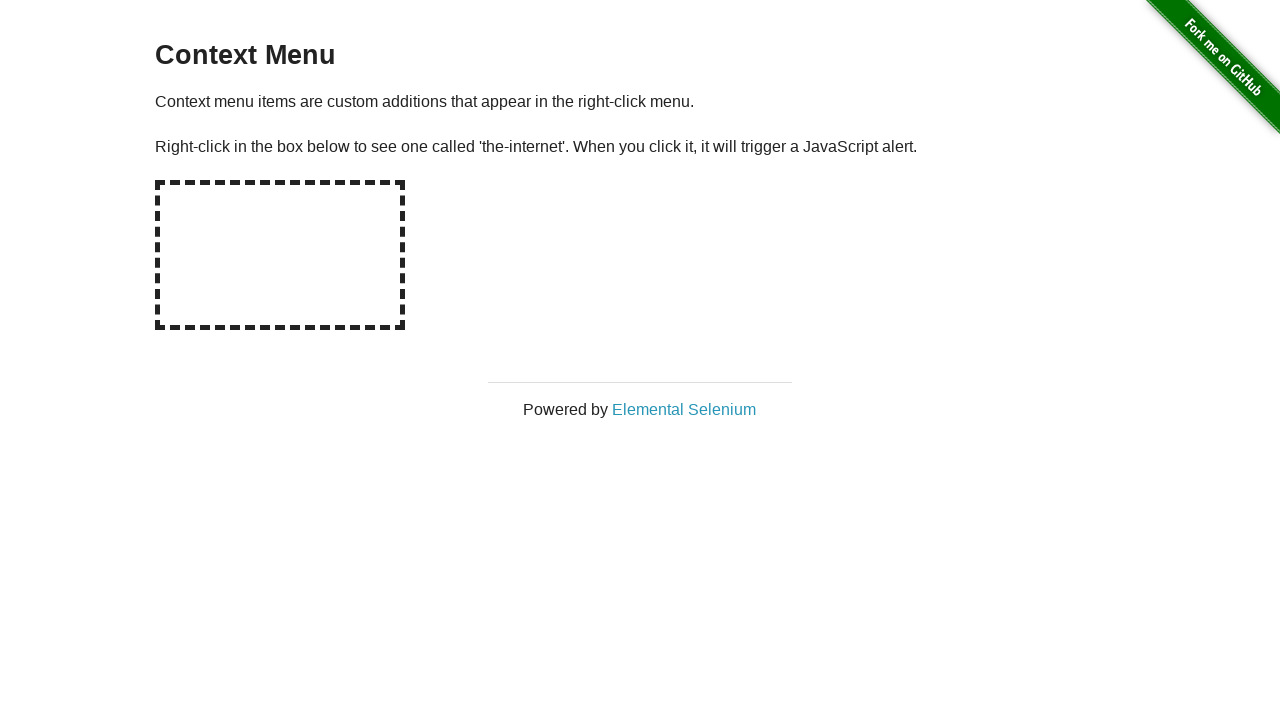